Tests mouse hover functionality by moving the mouse over a menu item

Starting URL: https://demoqa.com/menu

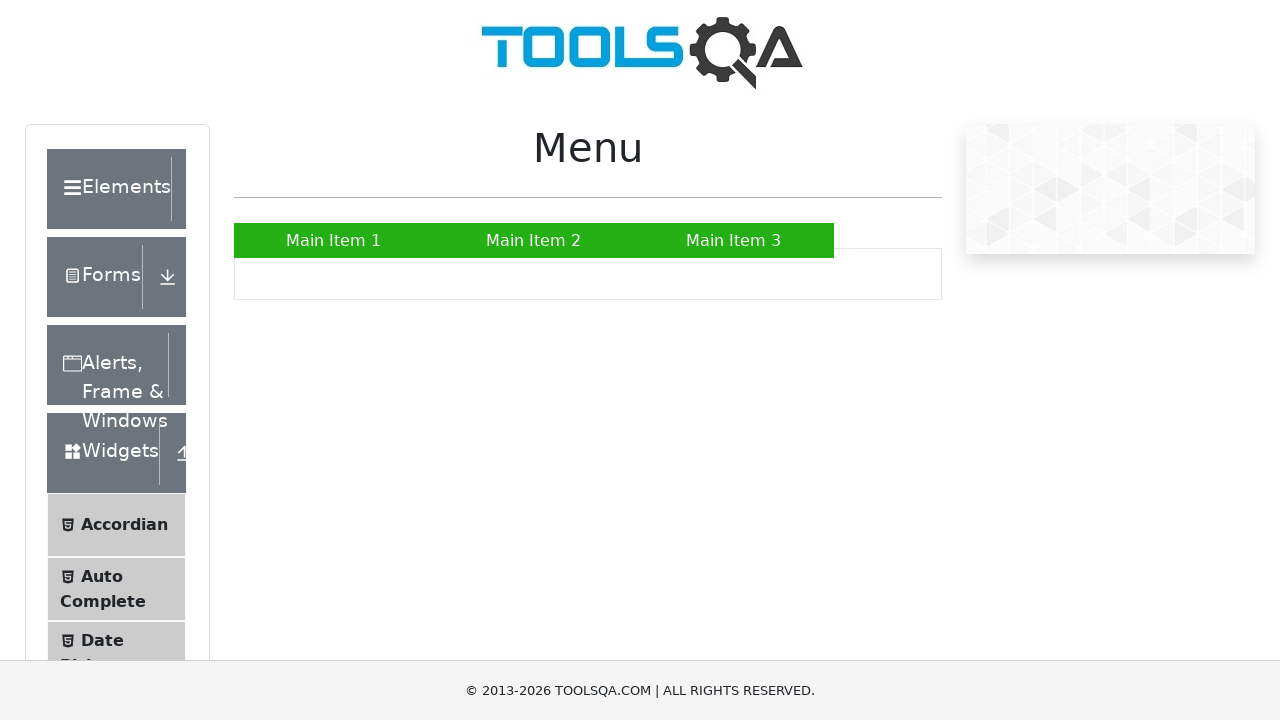

Hovered mouse over 'Main Item 1' menu item at (334, 240) on xpath=//a[text()='Main Item 1']
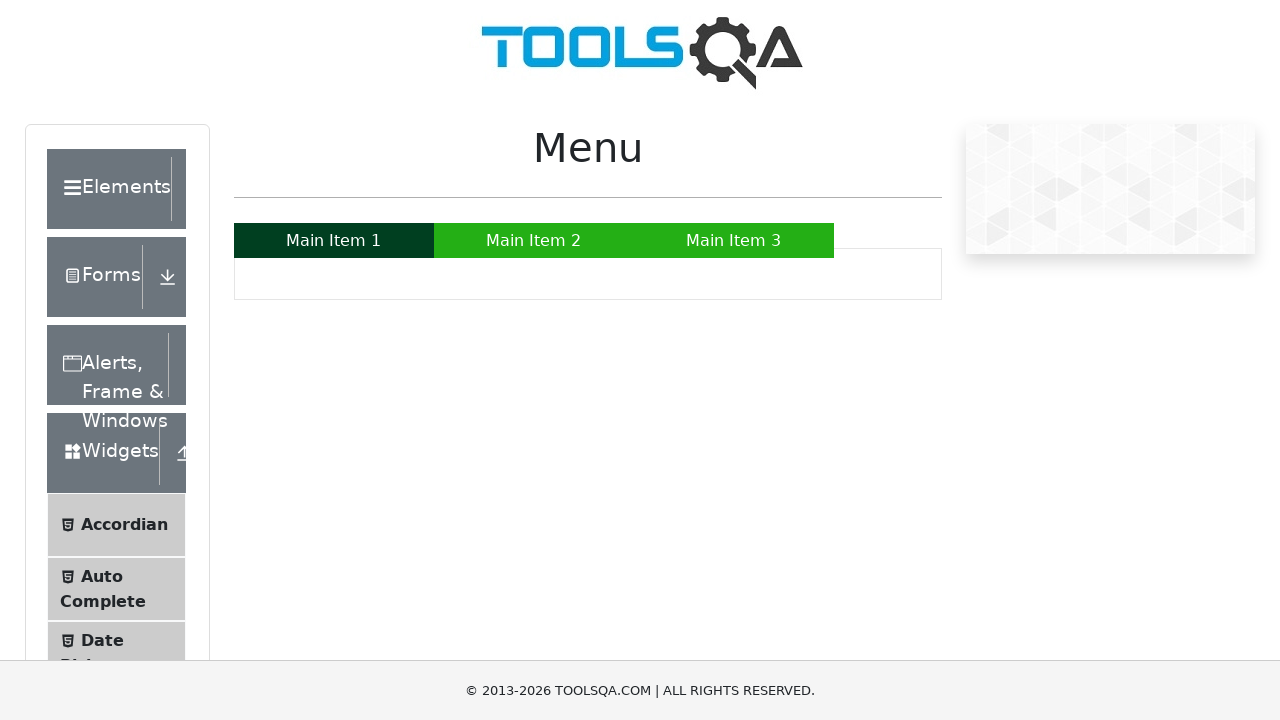

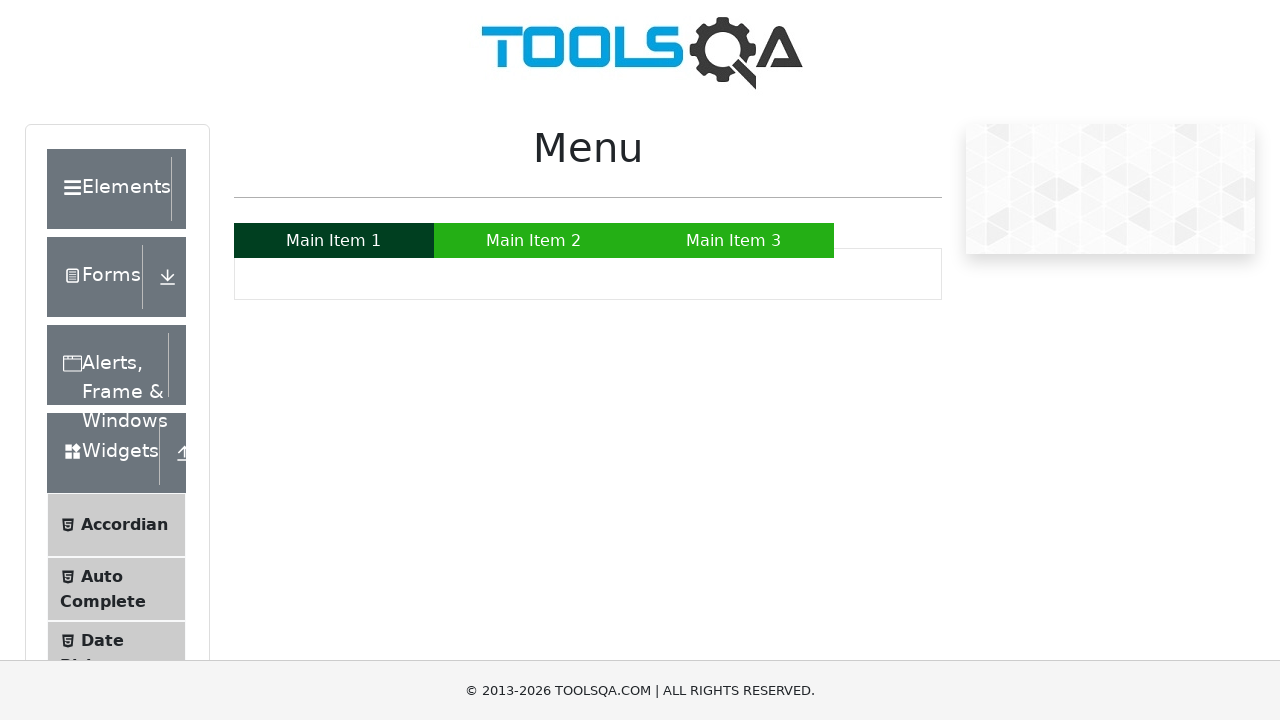